Tests JavaScript prompt dialog functionality by clicking a button to trigger a JS prompt, entering text into the prompt, and accepting it.

Starting URL: https://the-internet.herokuapp.com/javascript_alerts

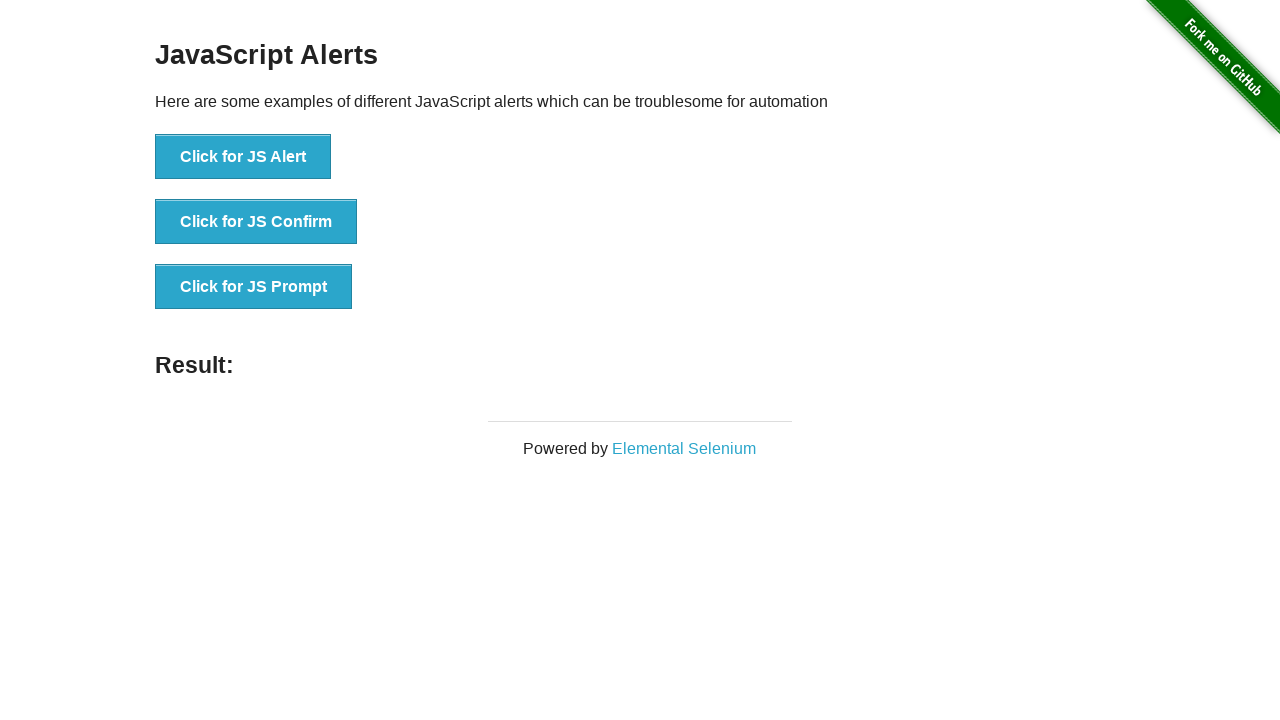

Set up dialog handler to accept JS prompt with text 'nag'
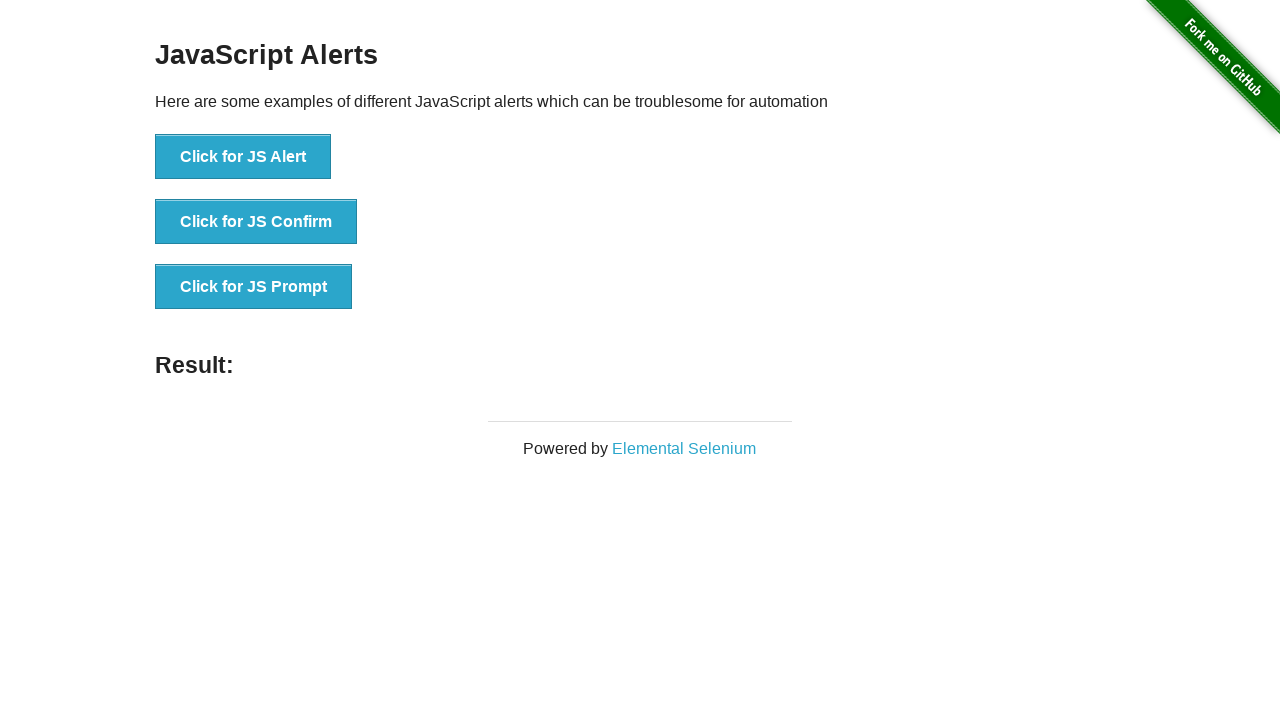

Clicked button to trigger JS prompt dialog at (254, 287) on xpath=//button[contains(text(),'Click for JS Prompt')]
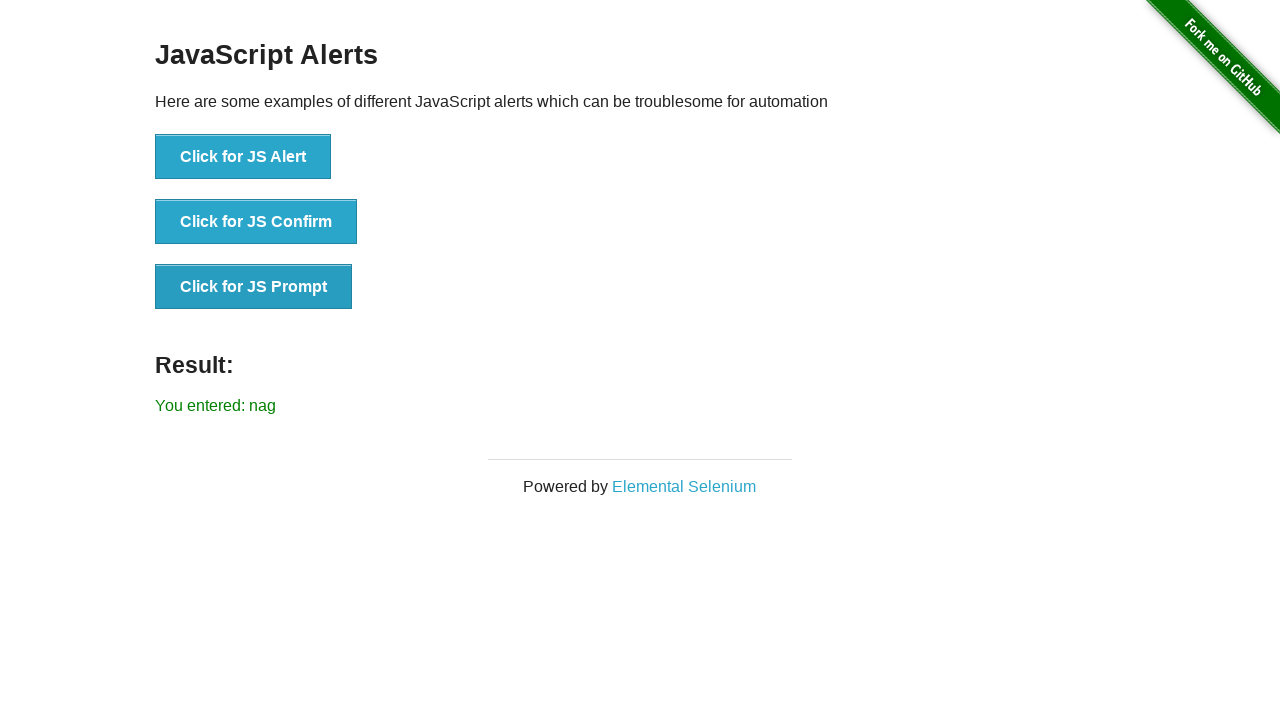

Prompt result element loaded and displayed
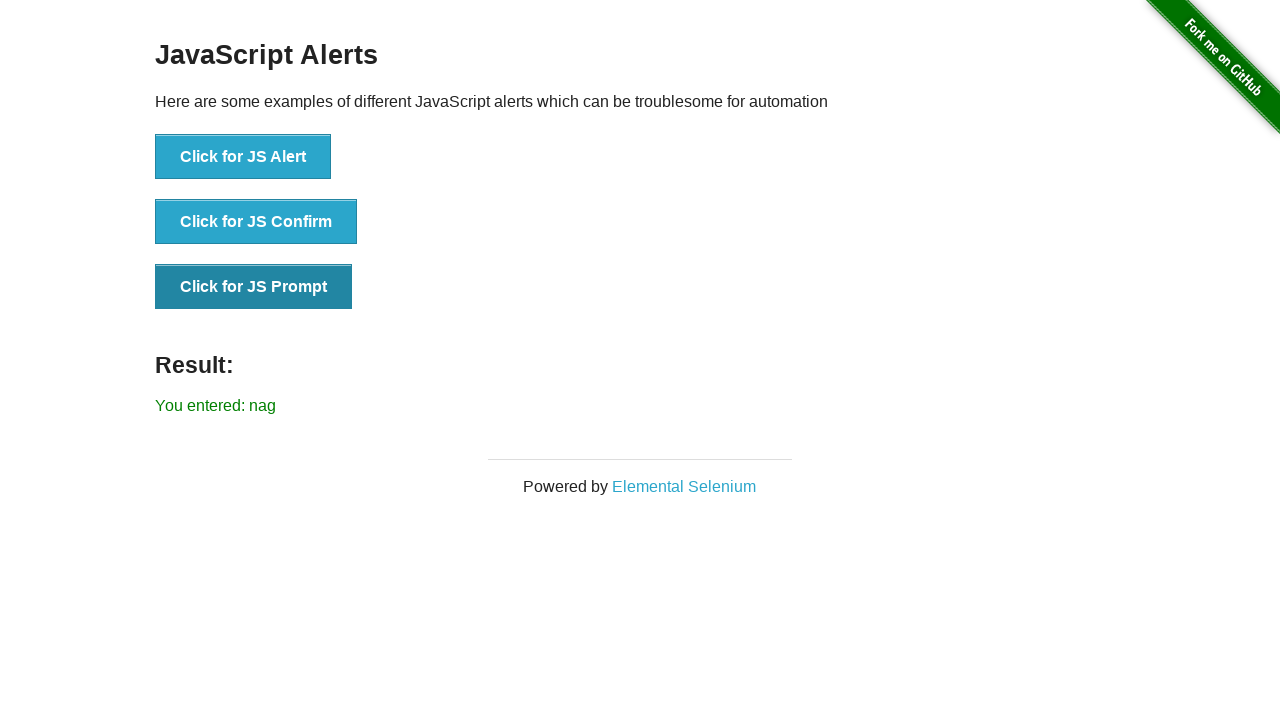

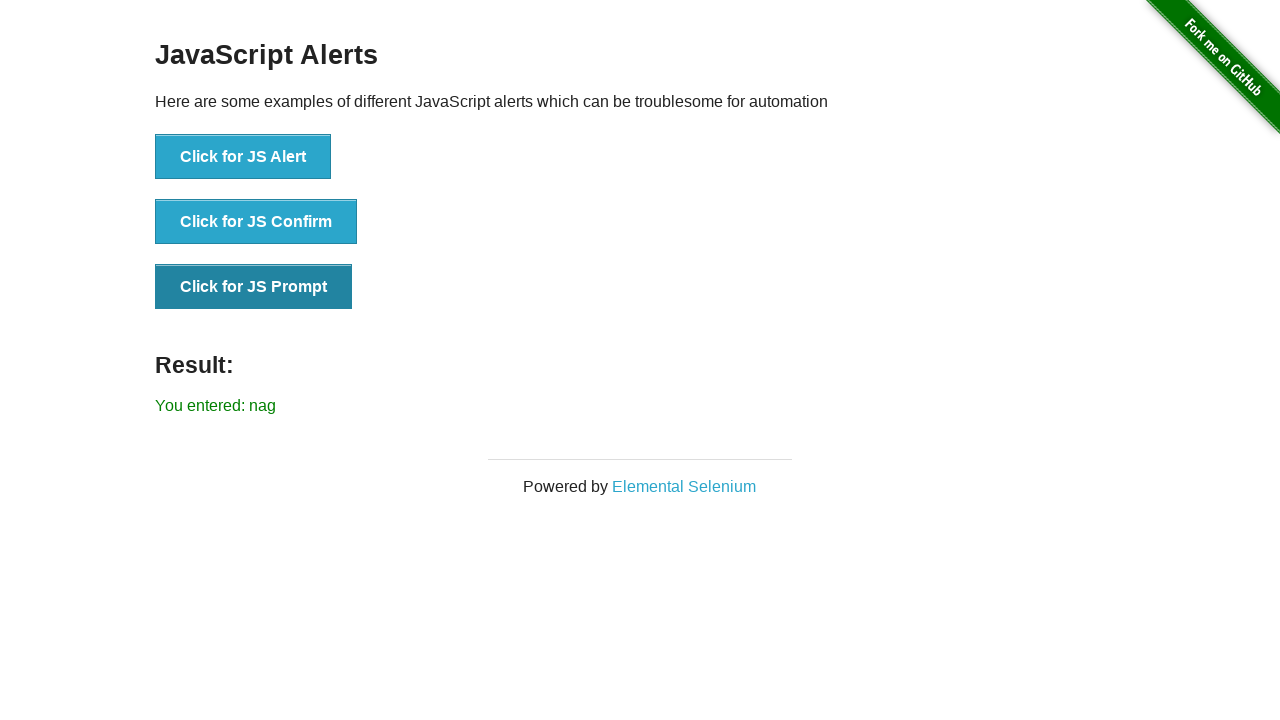